Tests various wait conditions on a demo page by clicking buttons that trigger visibility changes, toast messages, and delayed element appearances

Starting URL: https://www.leafground.com/waits.xhtml

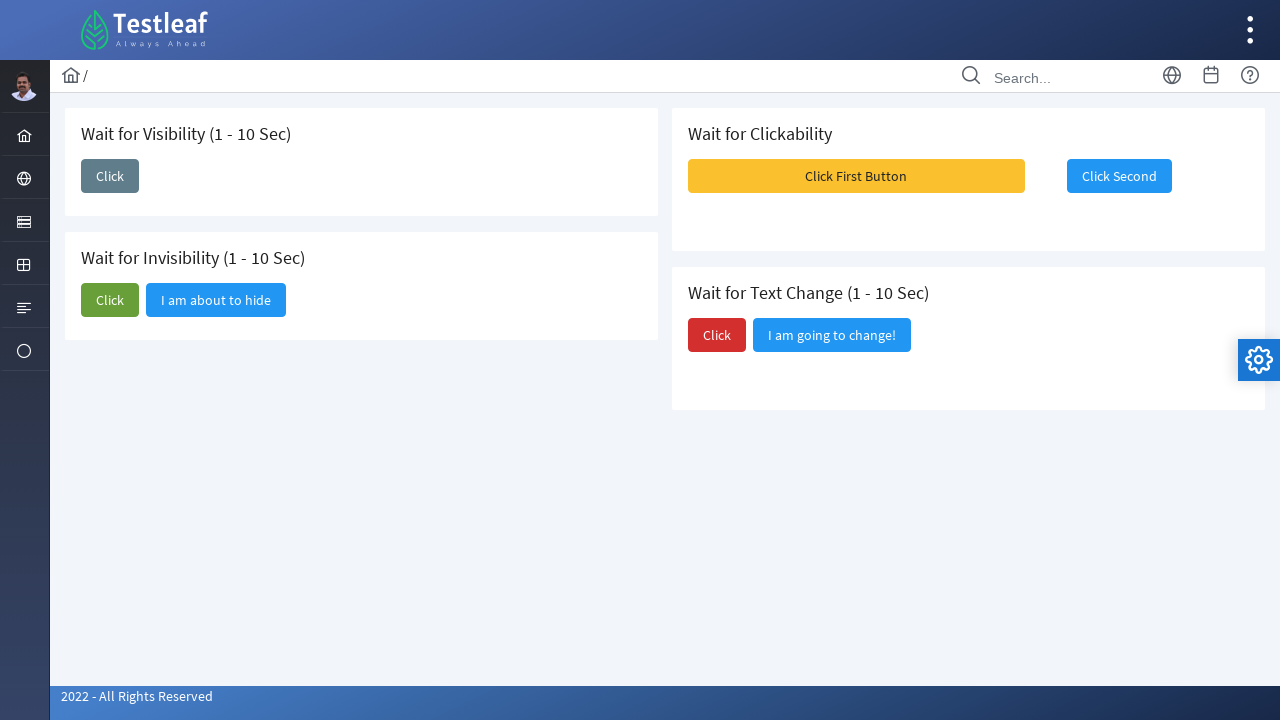

Clicked button to trigger element hide at (110, 300) on xpath=(//span[text()='Click'])[2]
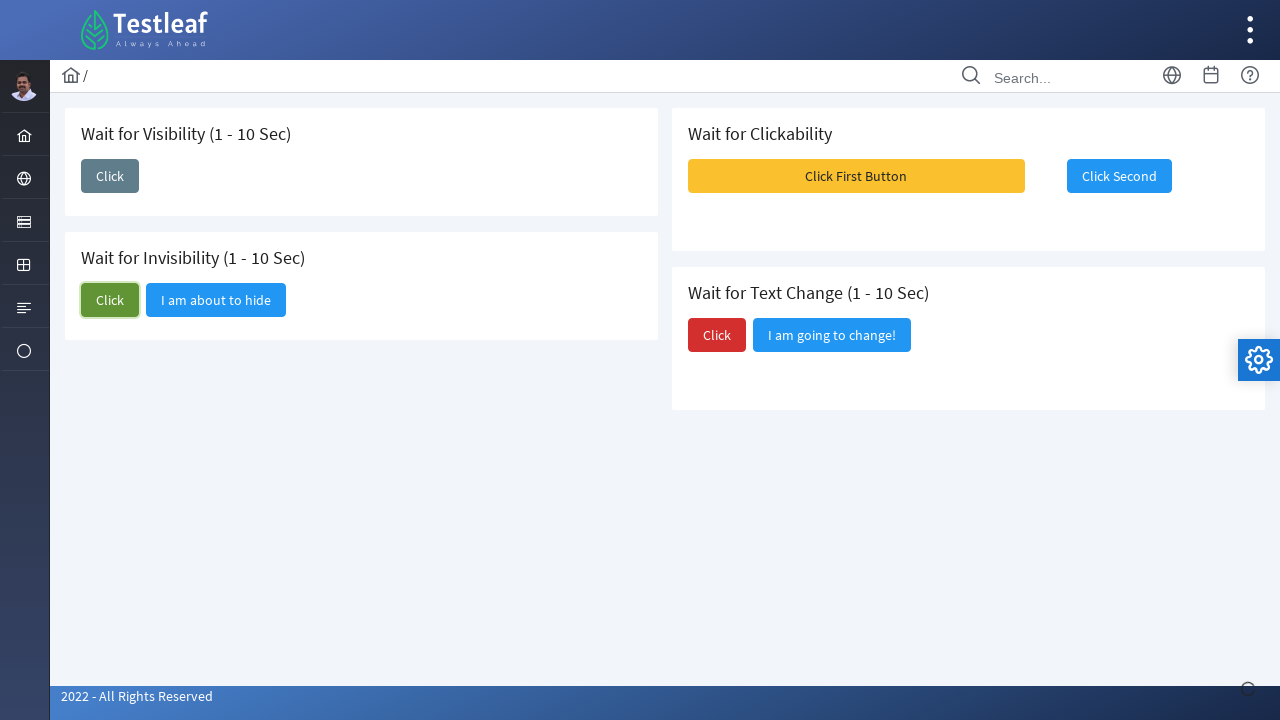

Element 'I am about to hide' became invisible
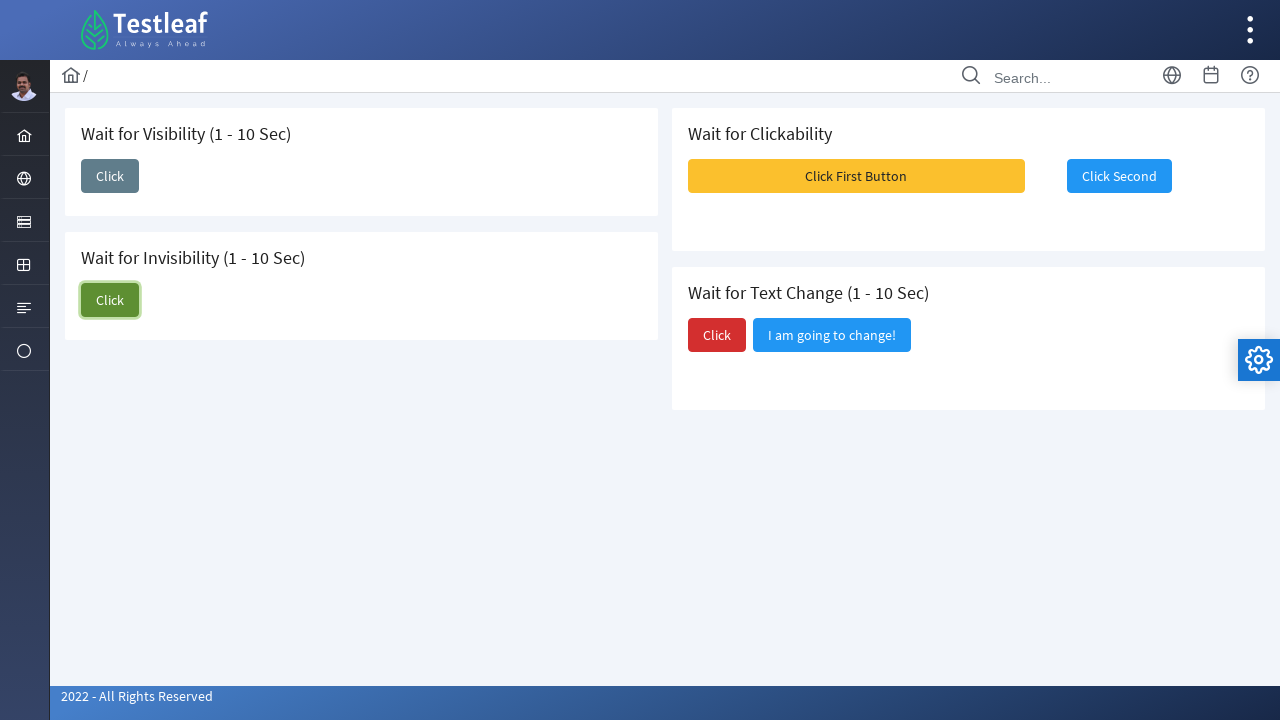

Clicked 'Click First Button' at (856, 176) on xpath=(//span[text()='Click First Button'])
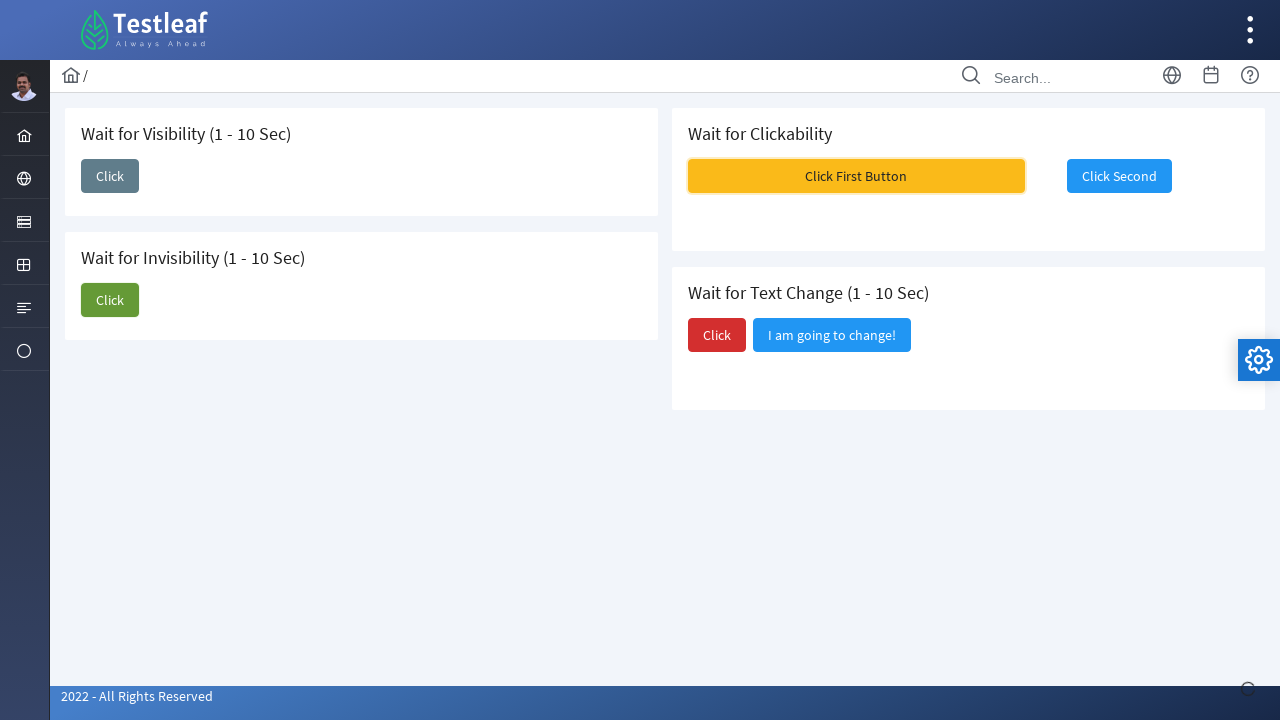

Toast message disappeared
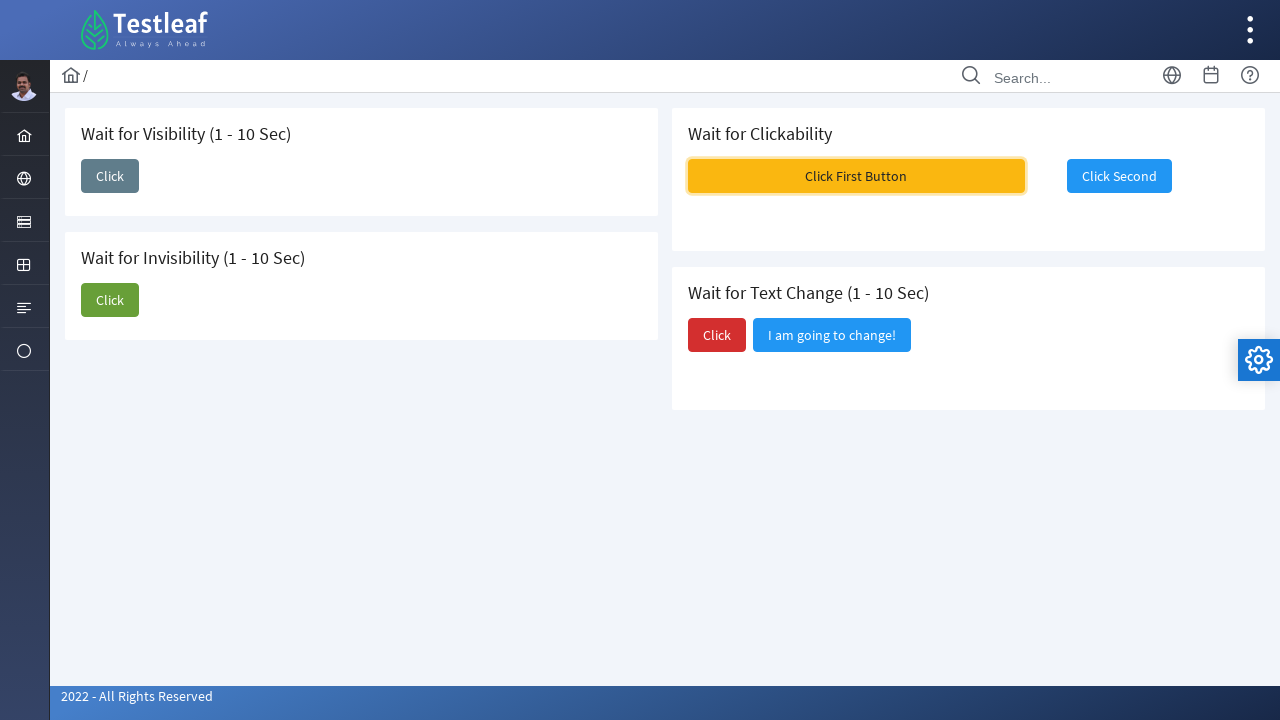

Clicked 'Click Second' button at (1119, 176) on xpath=//span[text()='Click Second']
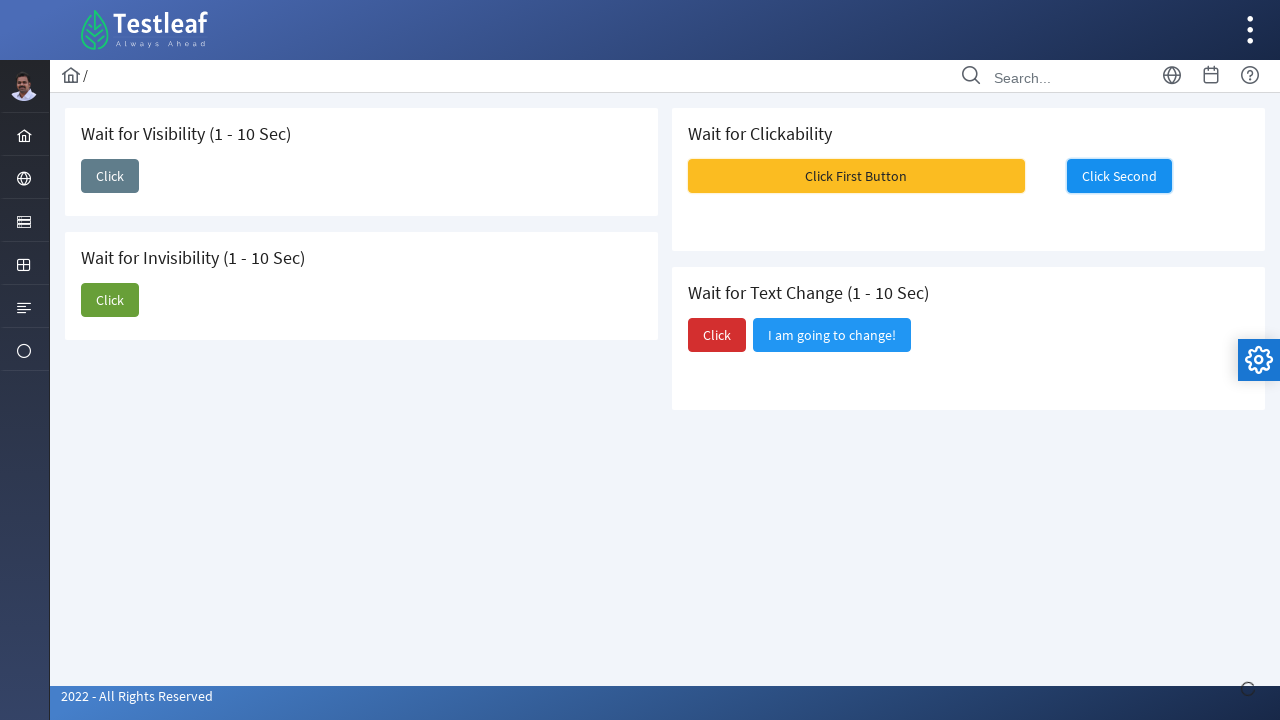

Clicked button to trigger element visibility at (110, 176) on xpath=(//span[text()='Click'])[1]
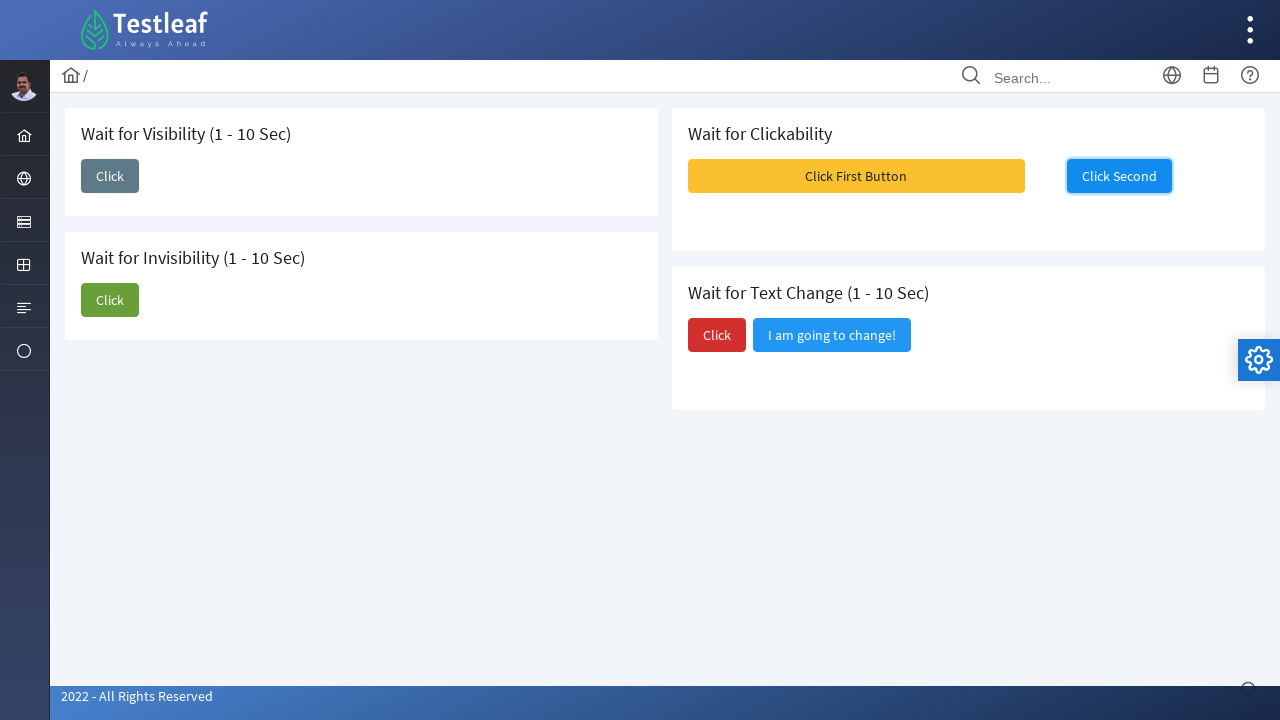

Element 'I am here' became visible
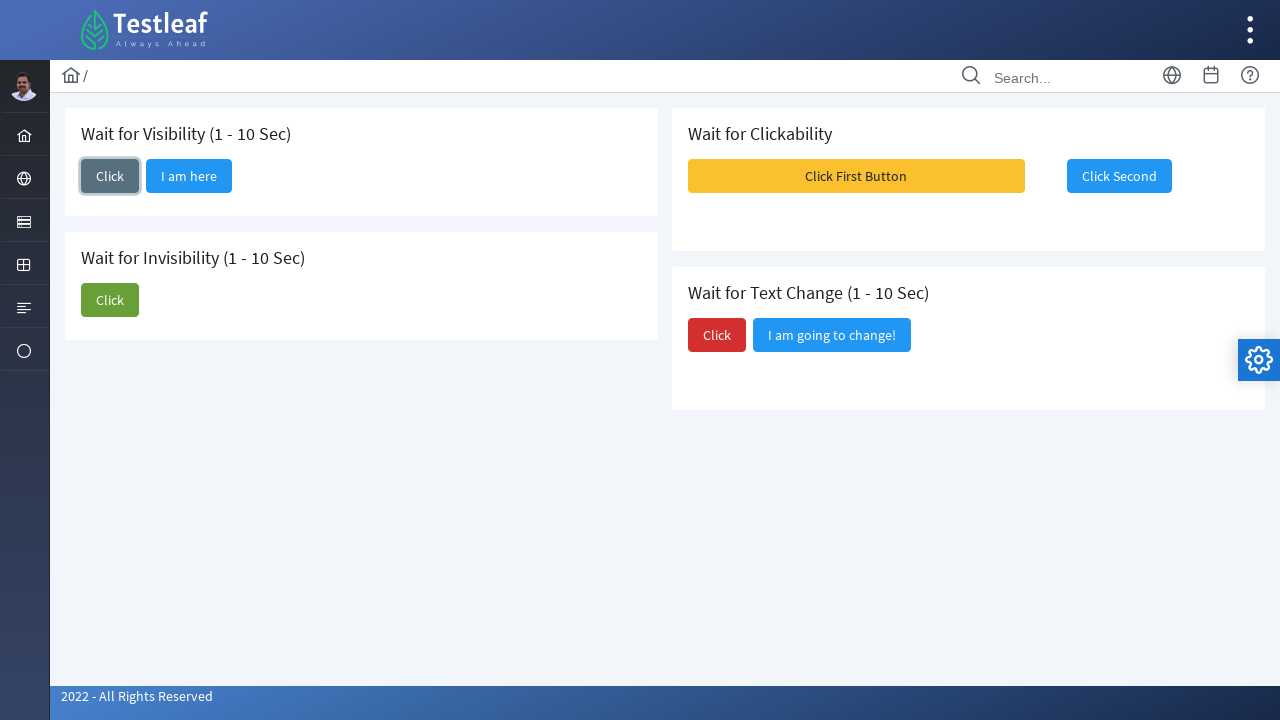

Navigated to window test page
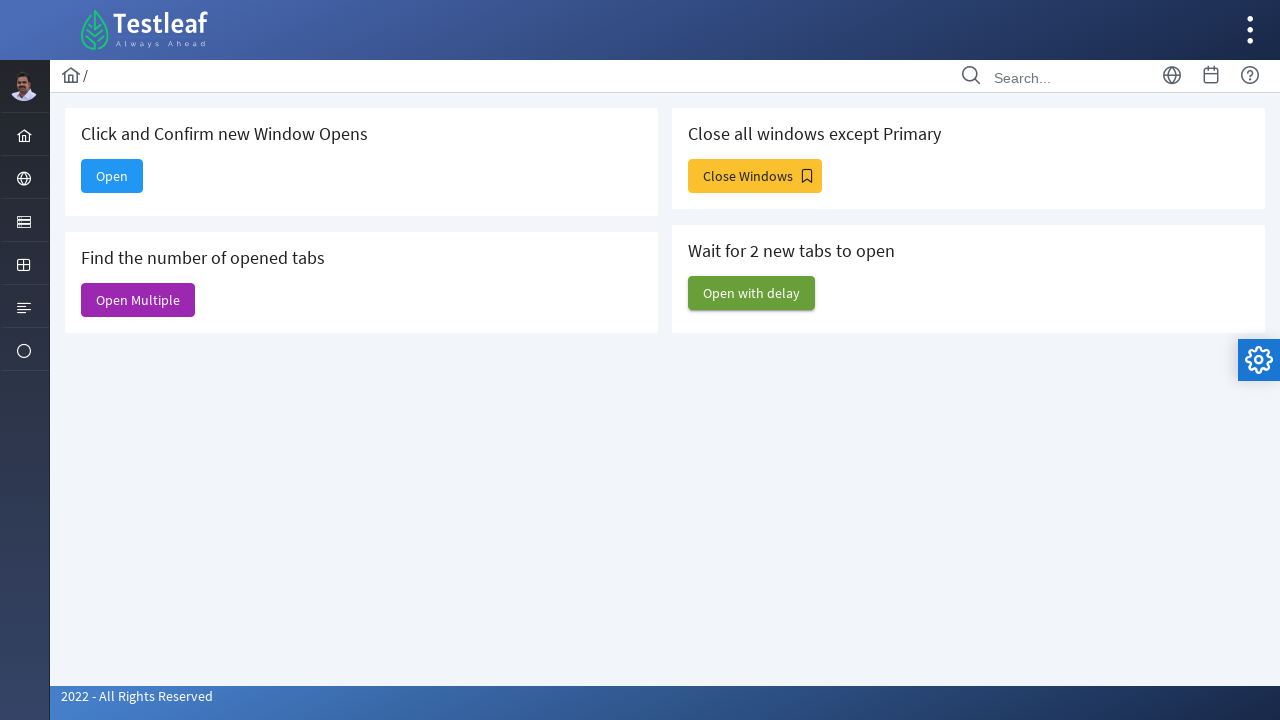

Clicked 'Open with delay' button to trigger window opening at (752, 293) on xpath=//span[text()='Open with delay']
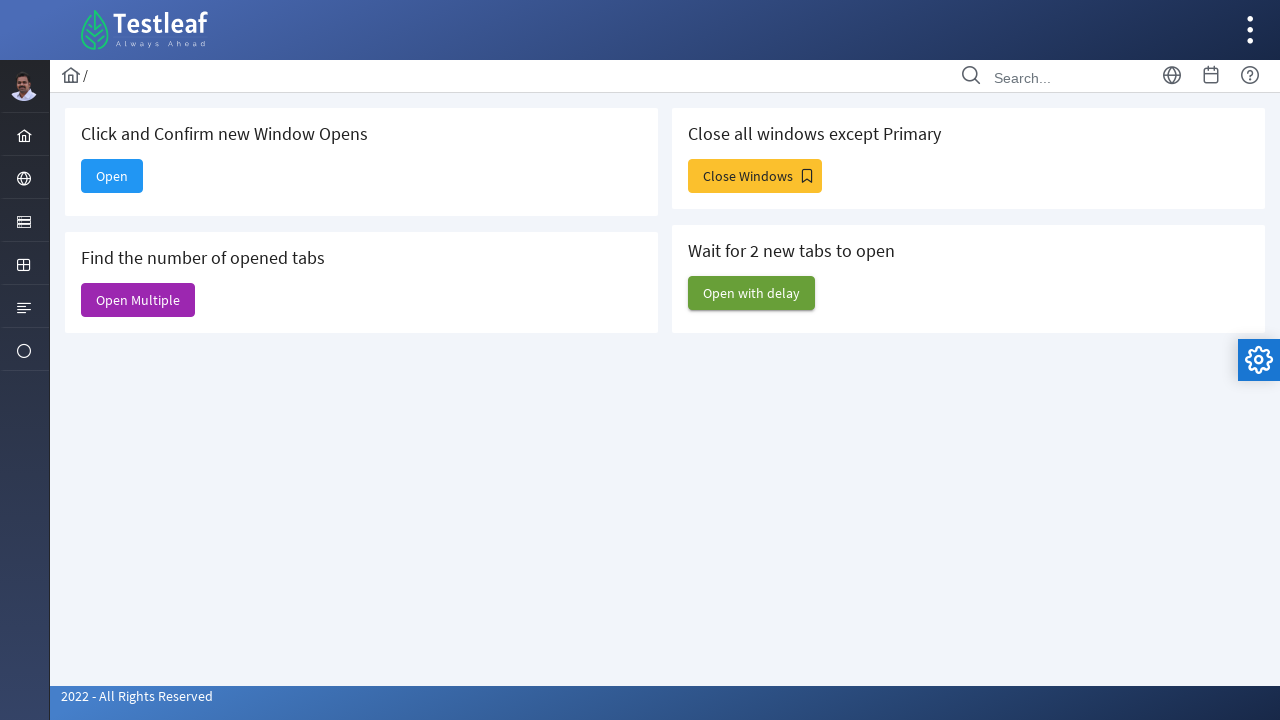

Waited 3 seconds for delayed windows to open
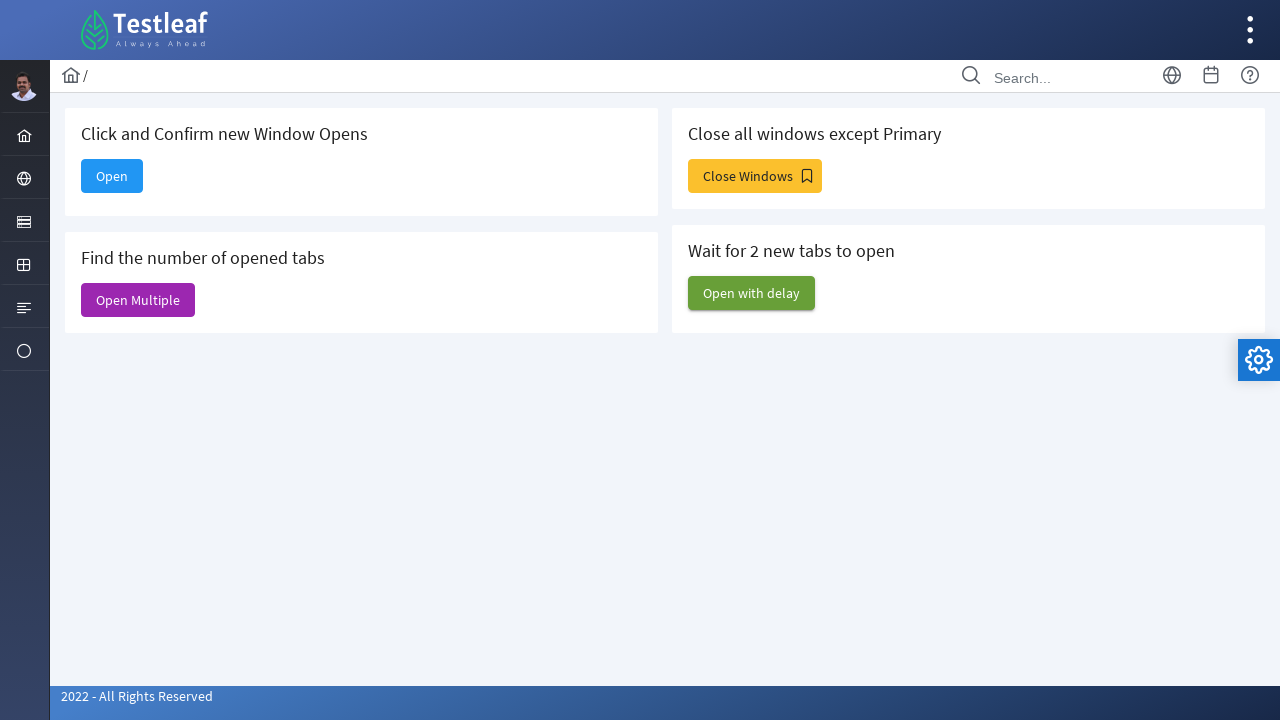

Navigated to frame test page
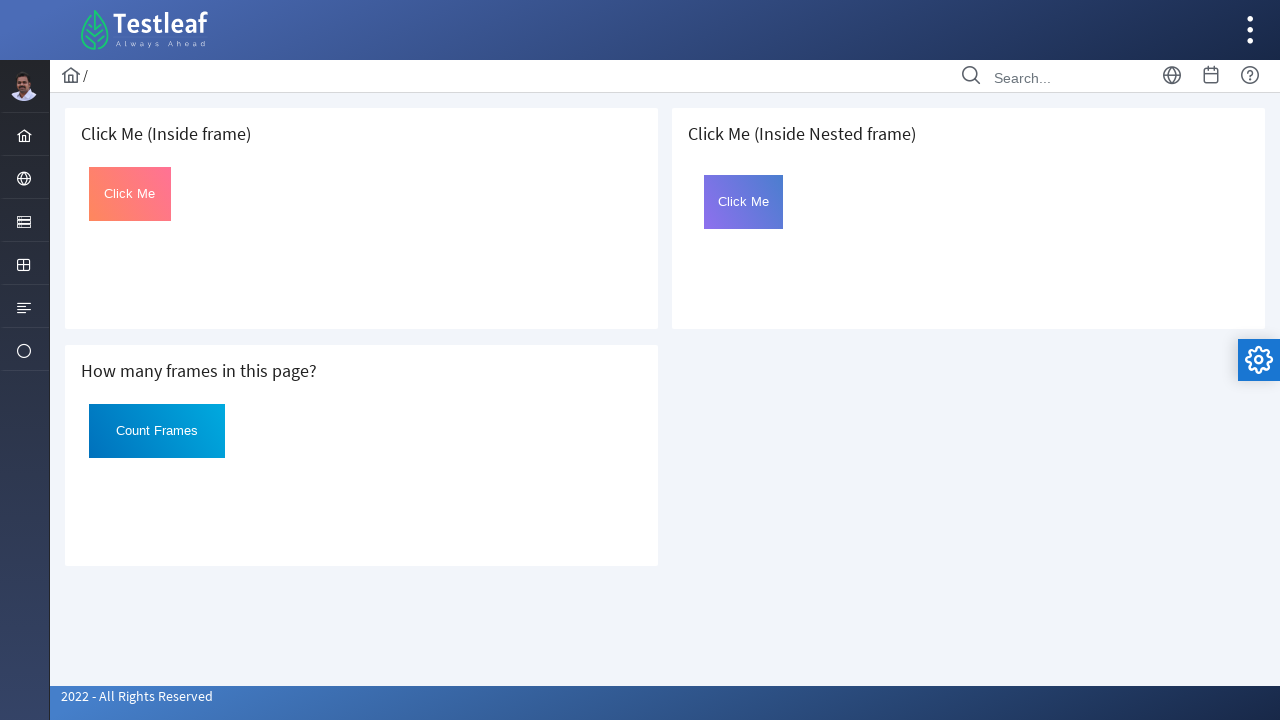

Frame test page DOM content loaded
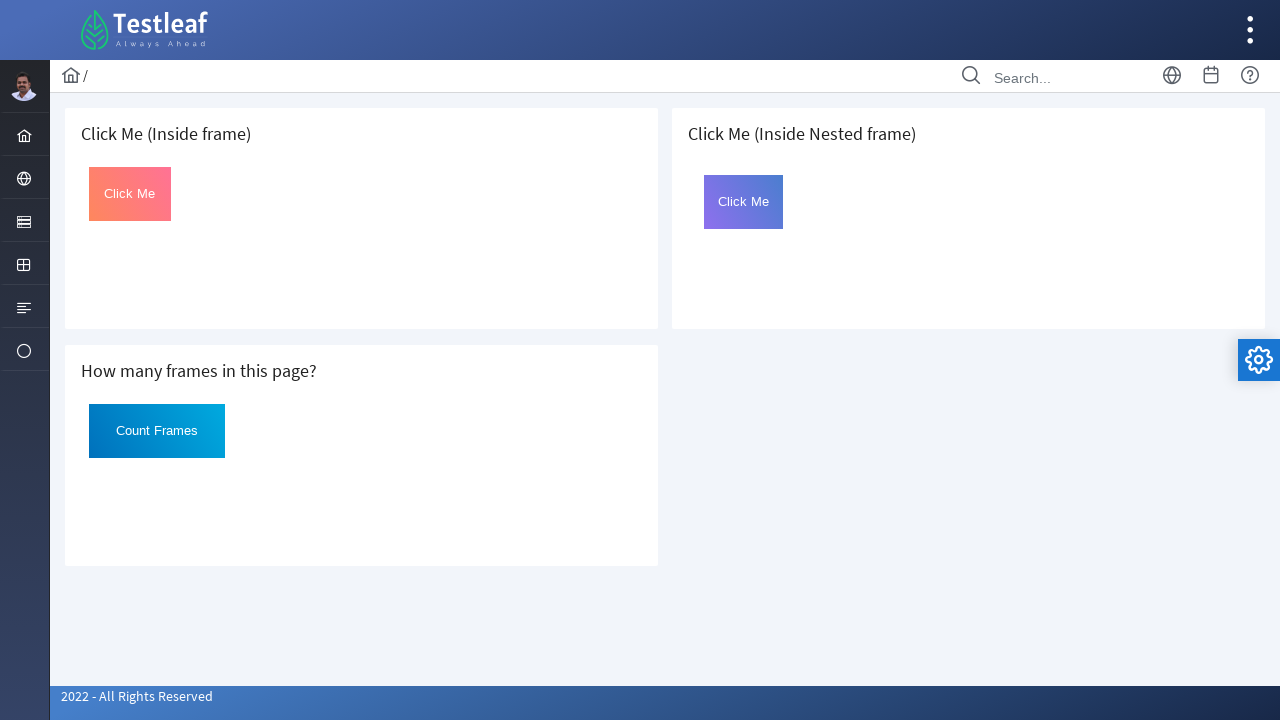

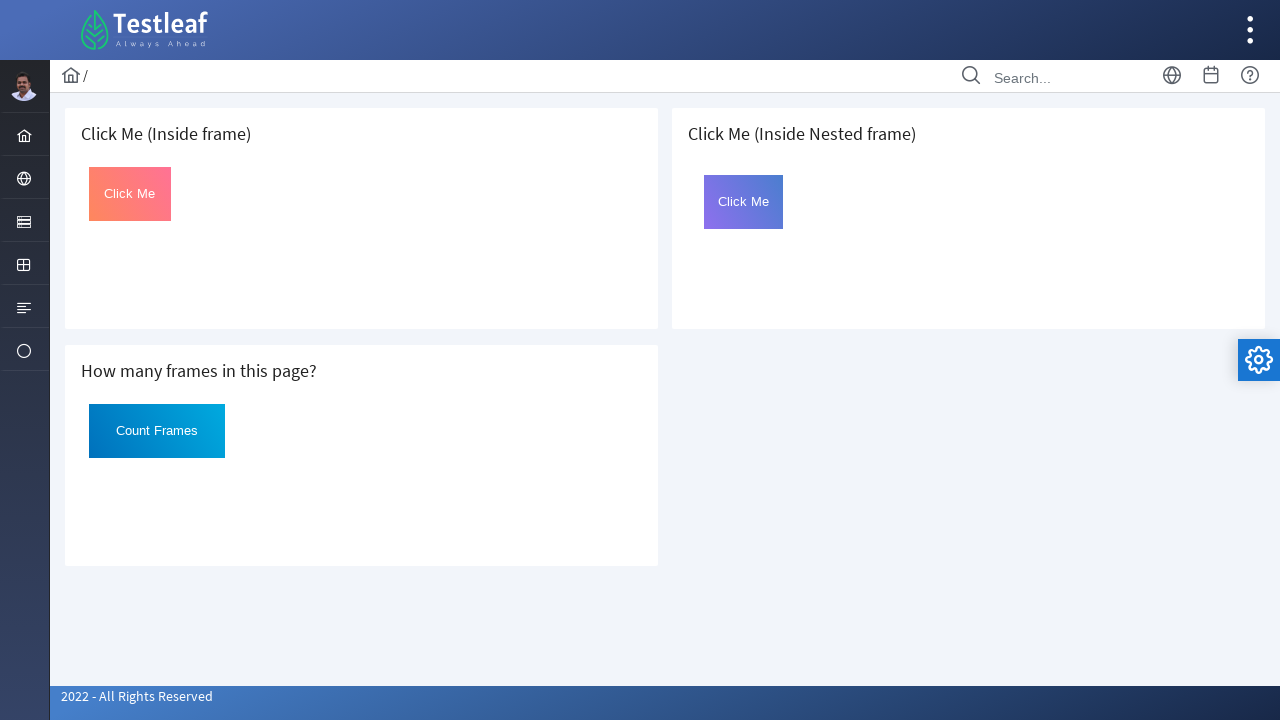